Tests dropdown selection by selecting the option at index 2 (Option 2)

Starting URL: http://the-internet.herokuapp.com/dropdown

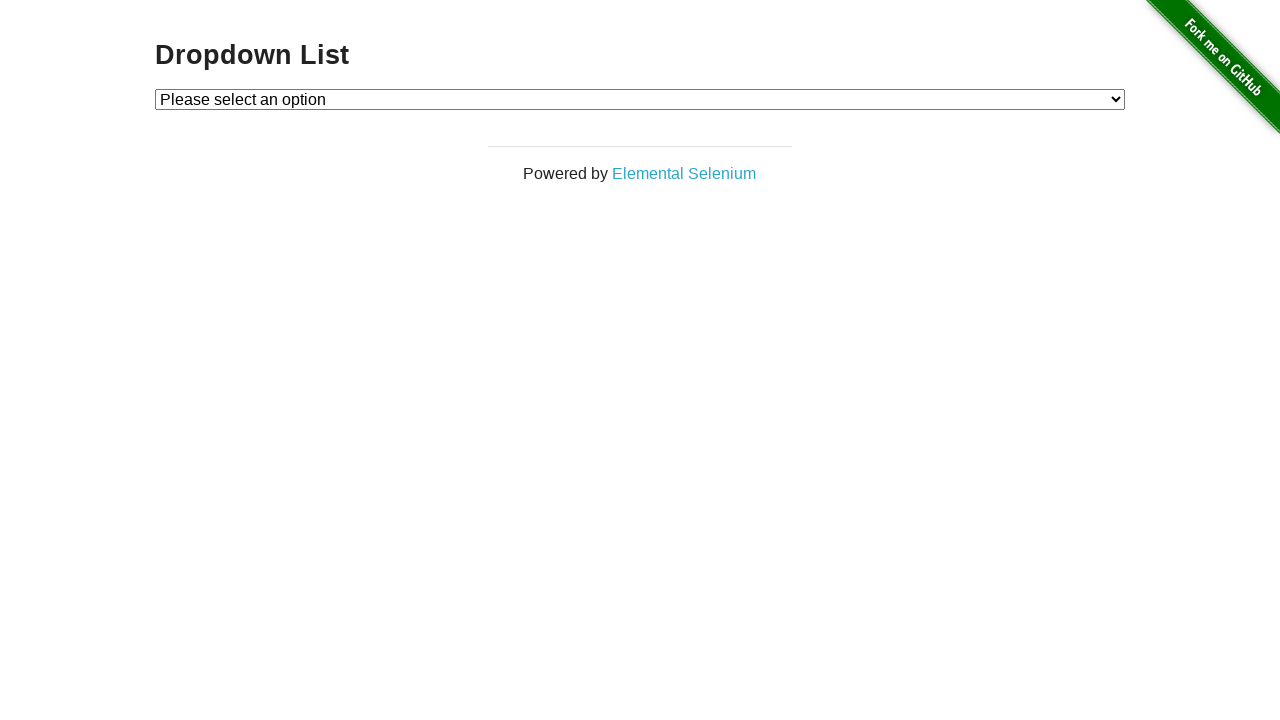

Selected option at index 2 (Option 2) from dropdown on #dropdown
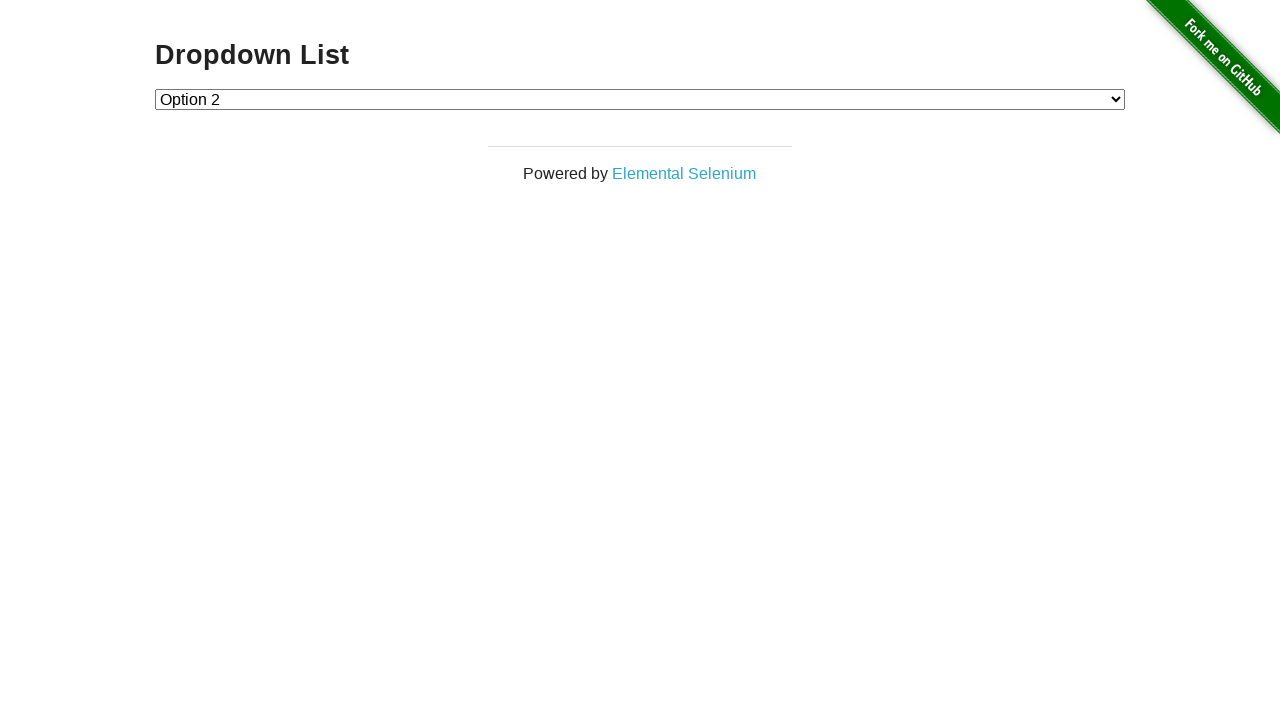

Located dropdown element
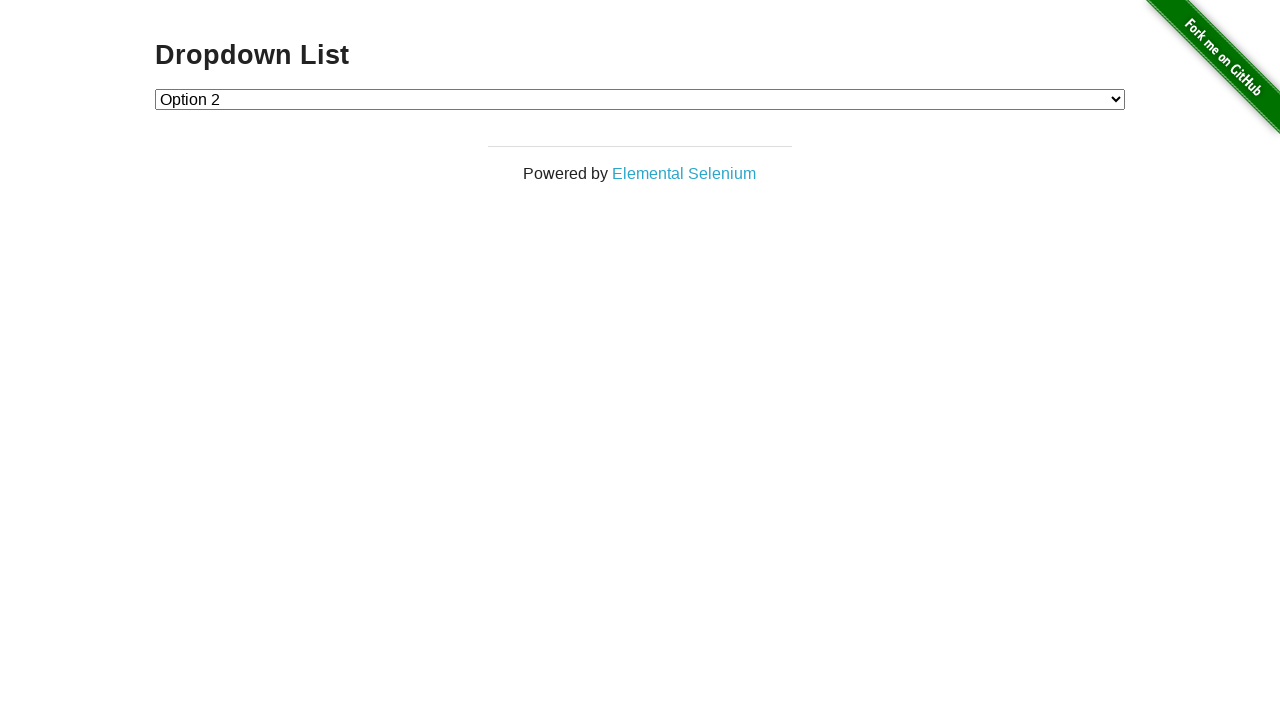

Located selected option element
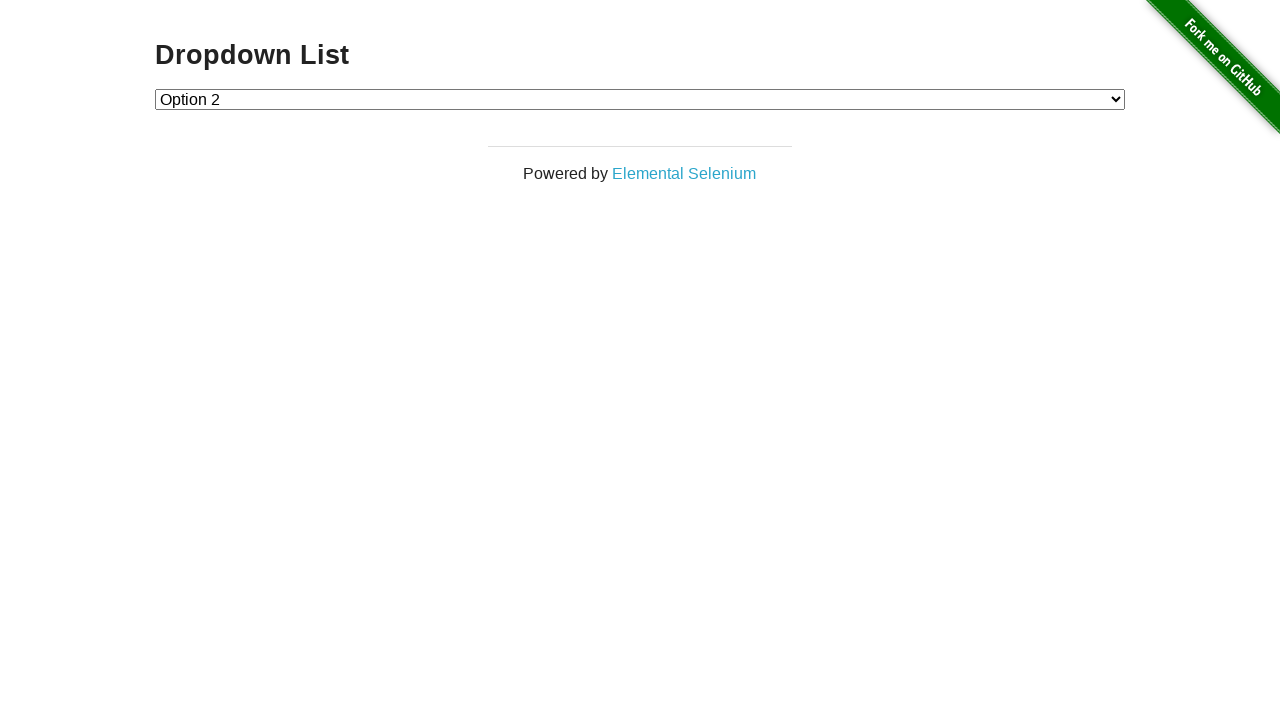

Verified that 'Option 2' is selected
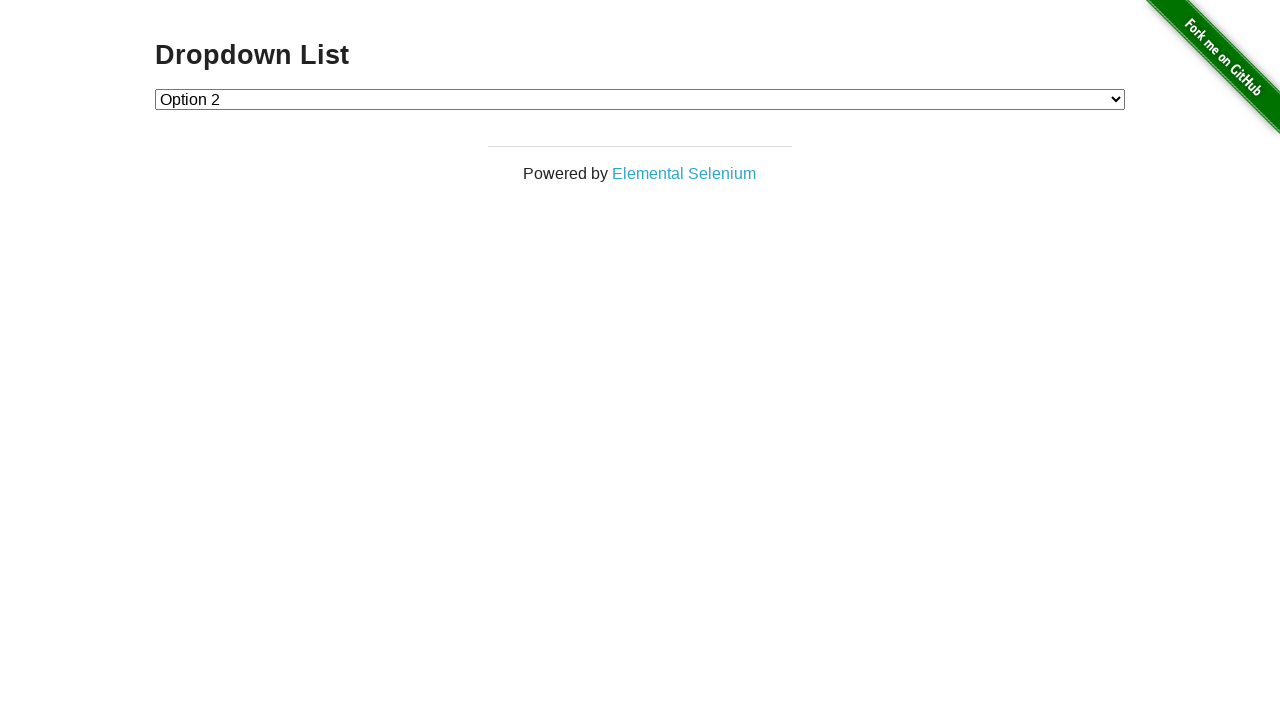

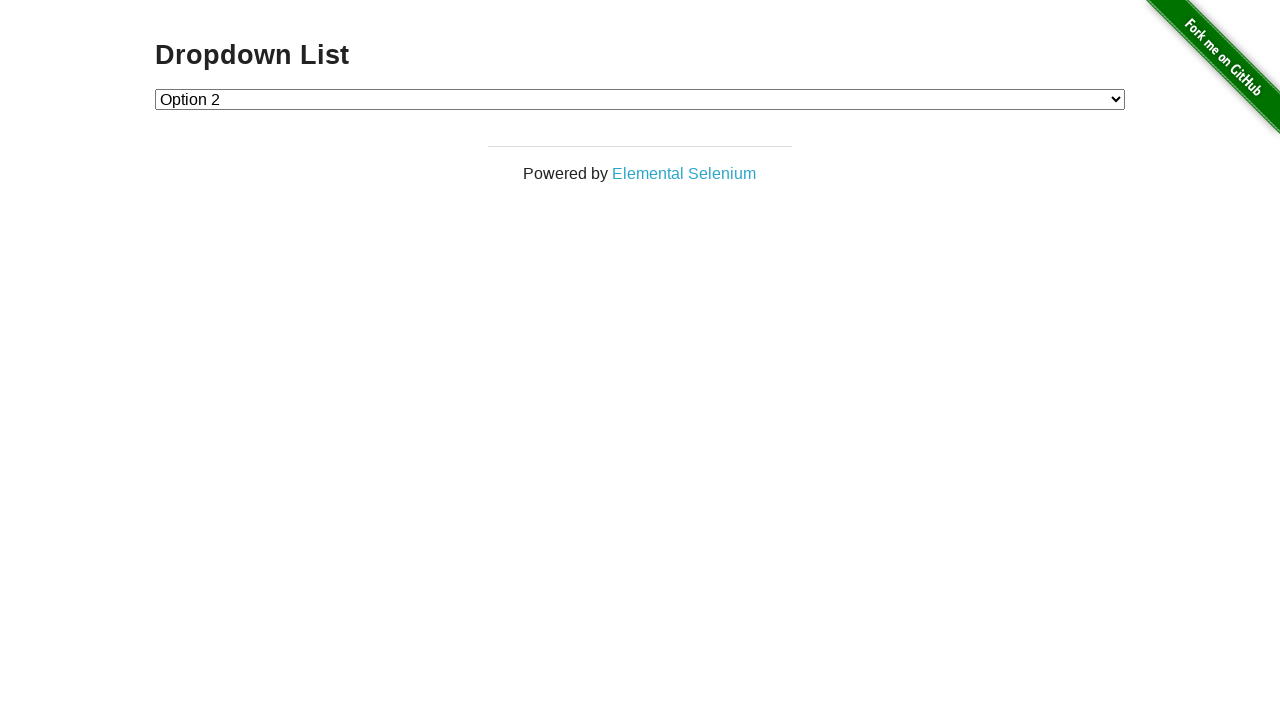